Tests button click functionality and alert handling by clicking a button multiple times and accepting the resulting alerts

Starting URL: http://uitestingplayground.com/classattr/

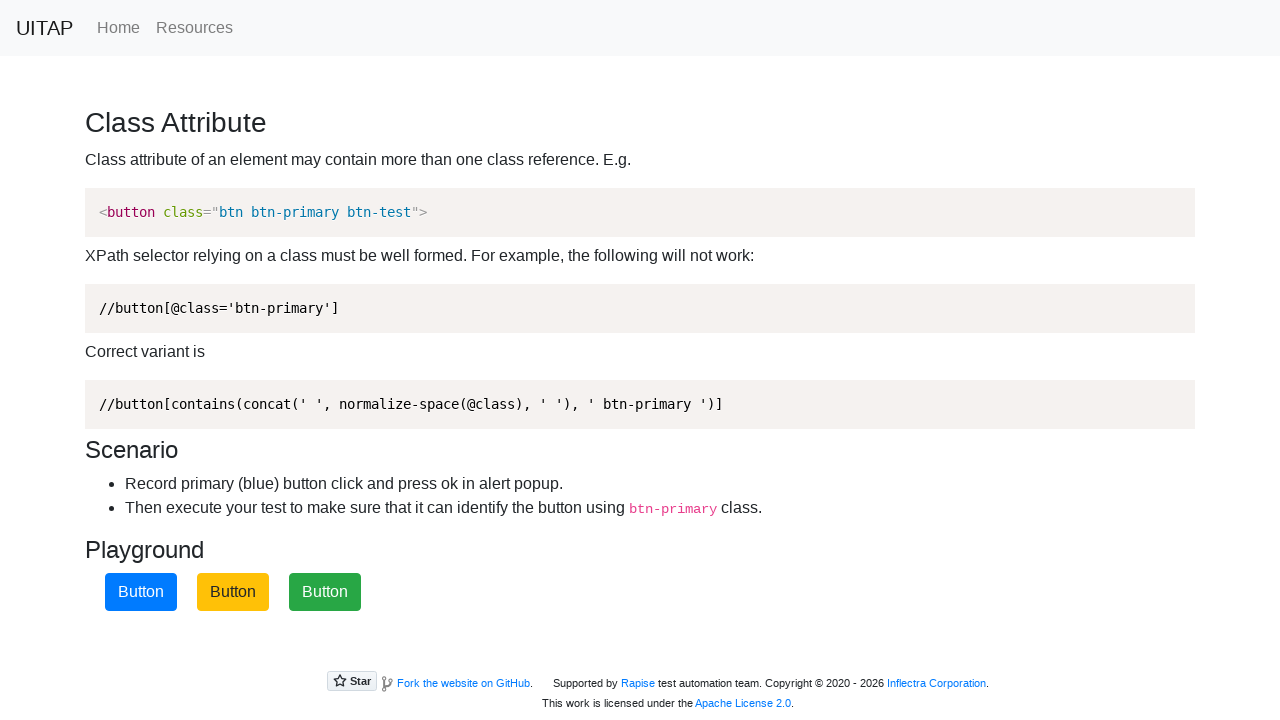

Clicked the primary button at (141, 592) on .btn-primary
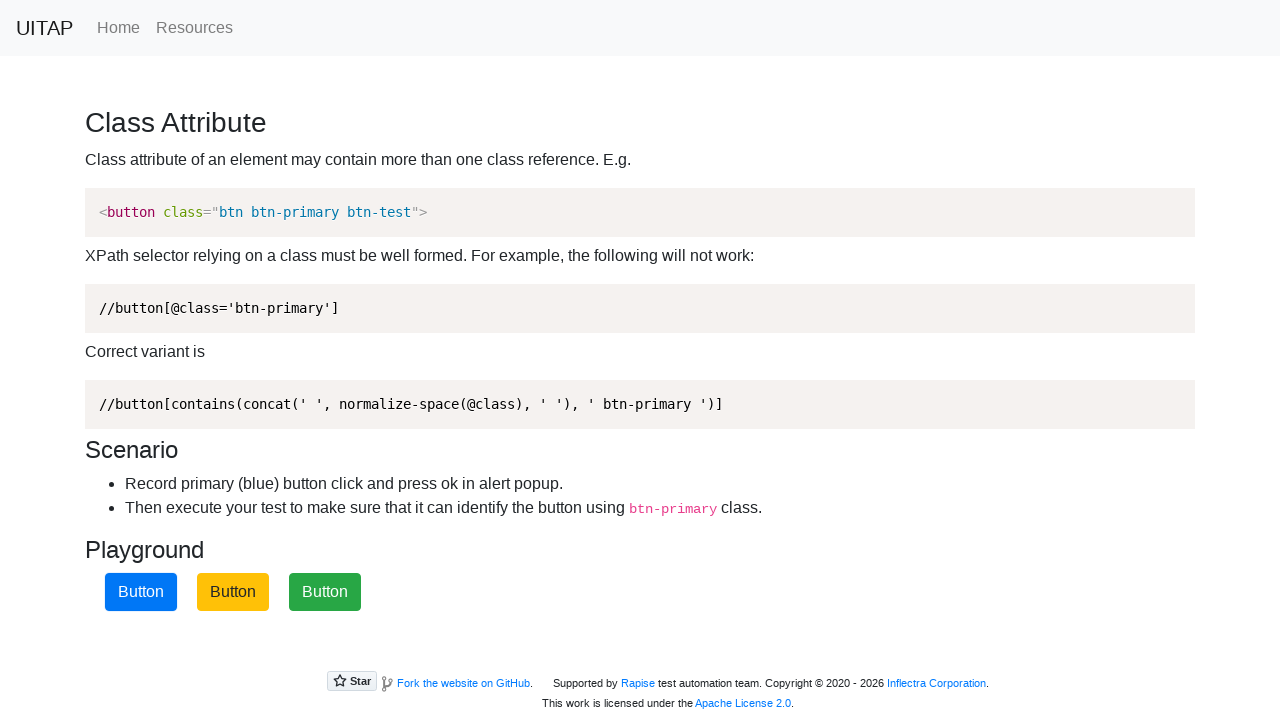

Set up dialog handler to accept alerts
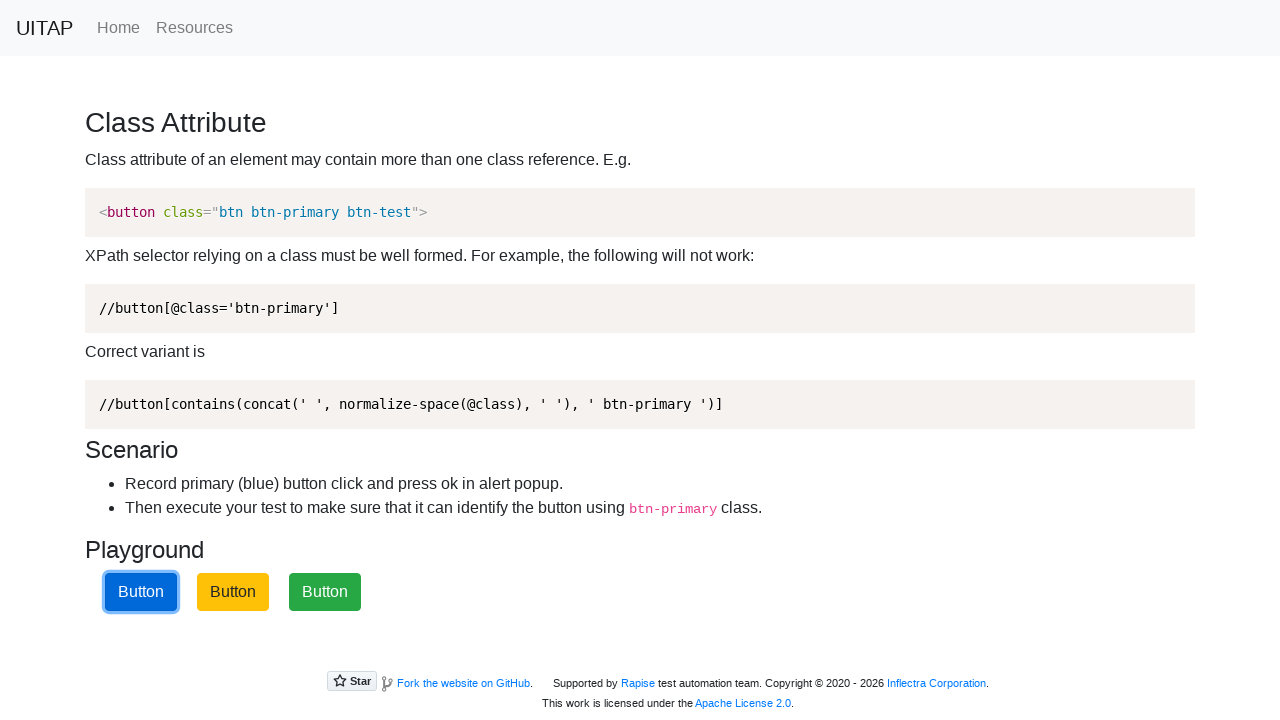

Clicked the primary button again at (141, 592) on .btn-primary
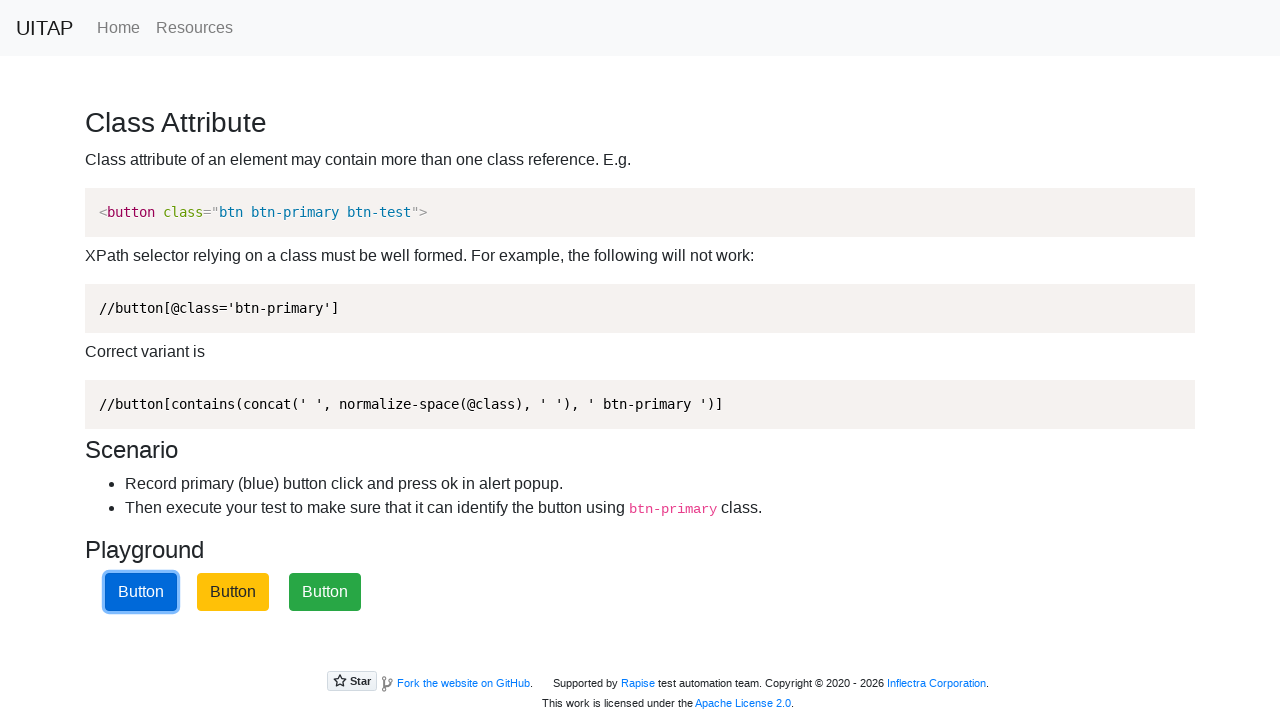

Clicked the primary button again at (141, 592) on .btn-primary
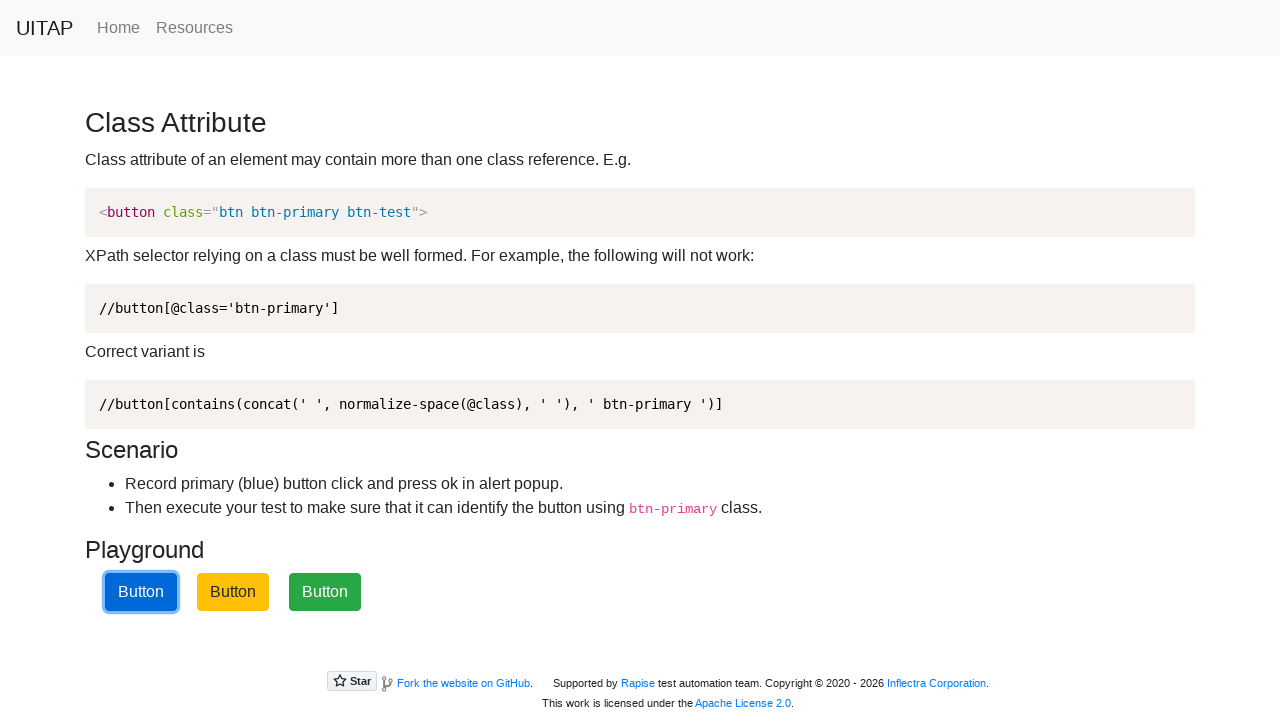

Clicked the primary button again at (141, 592) on .btn-primary
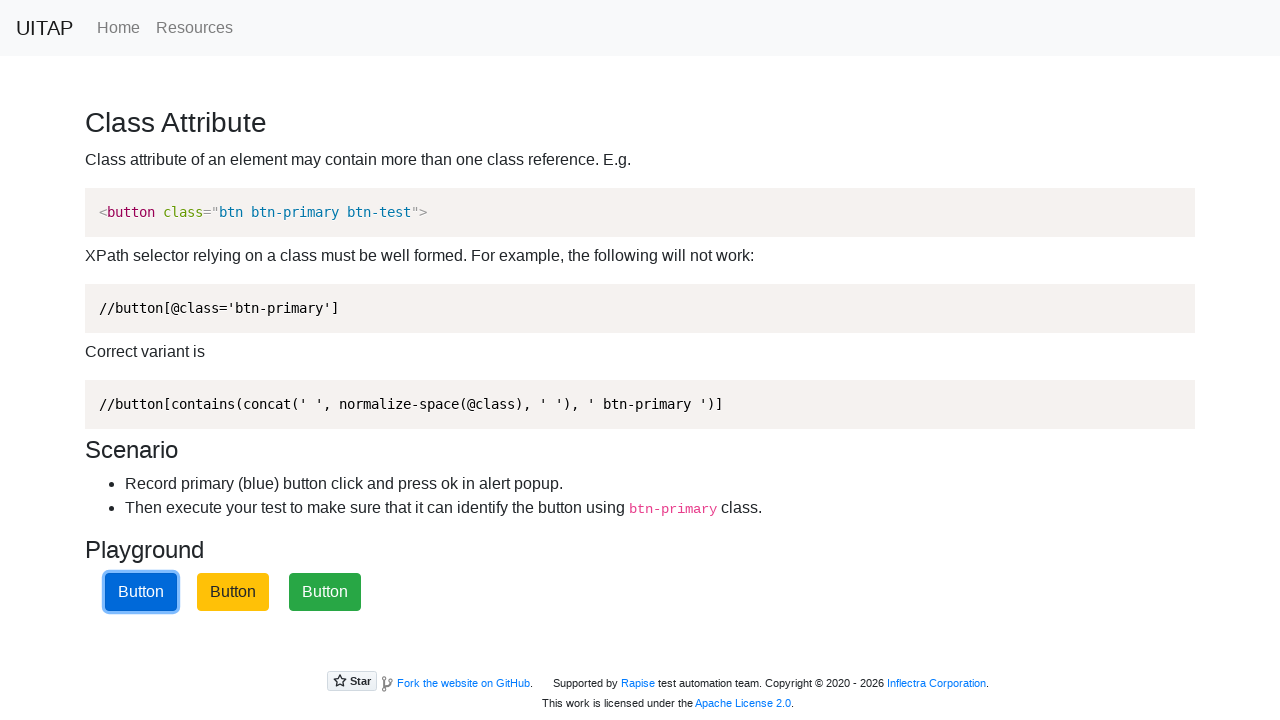

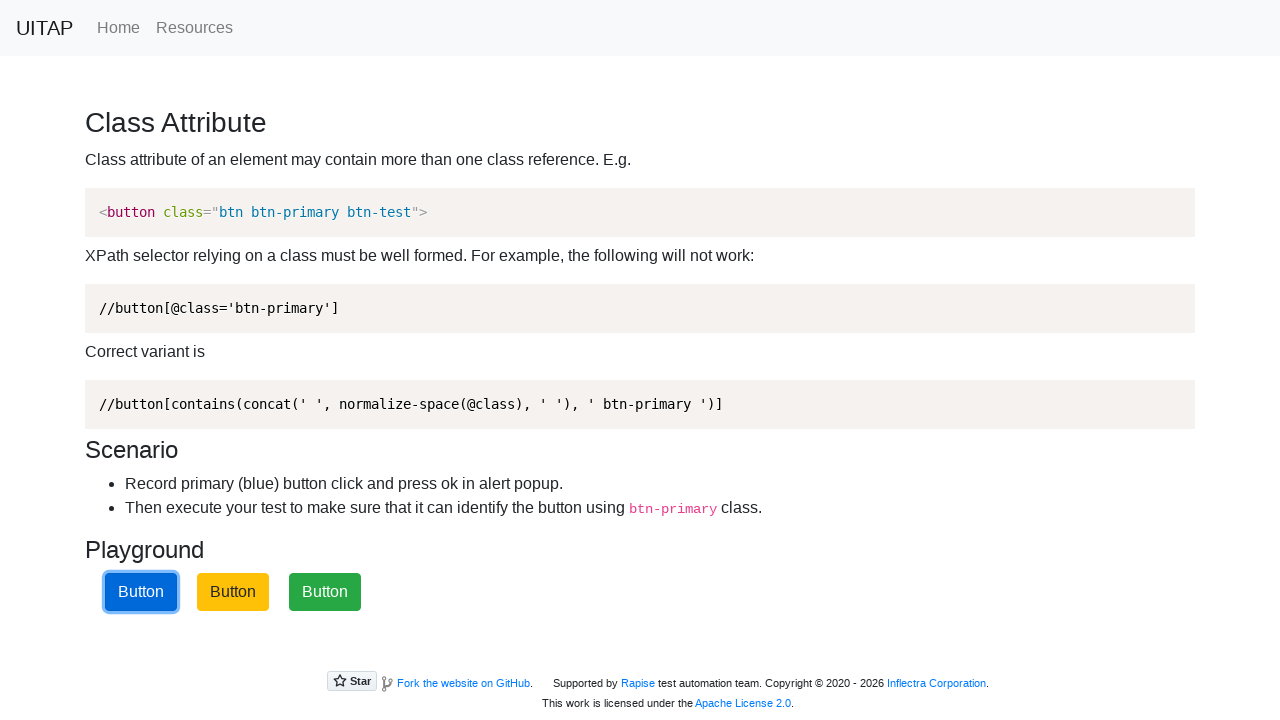